Tests click and hold functionality on a circular element on the demo page

Starting URL: https://demoapps.qspiders.com/ui/clickHold?sublist=0

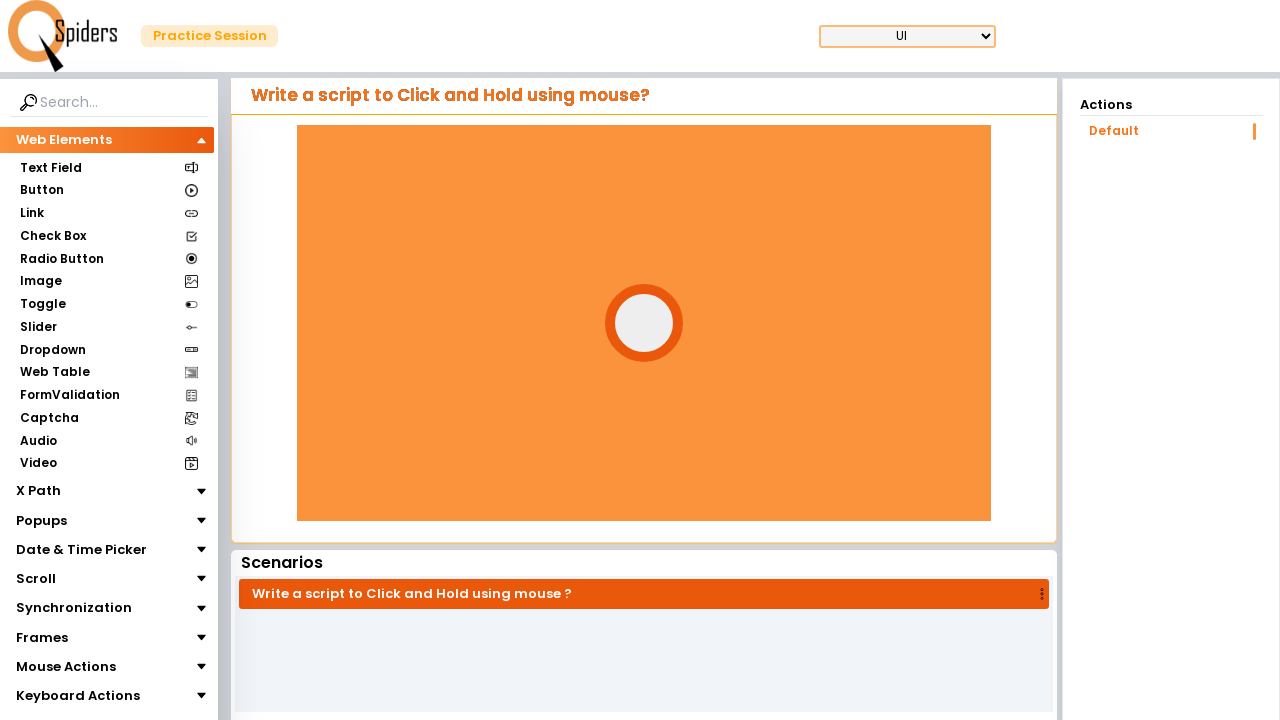

Navigated to click and hold demo page
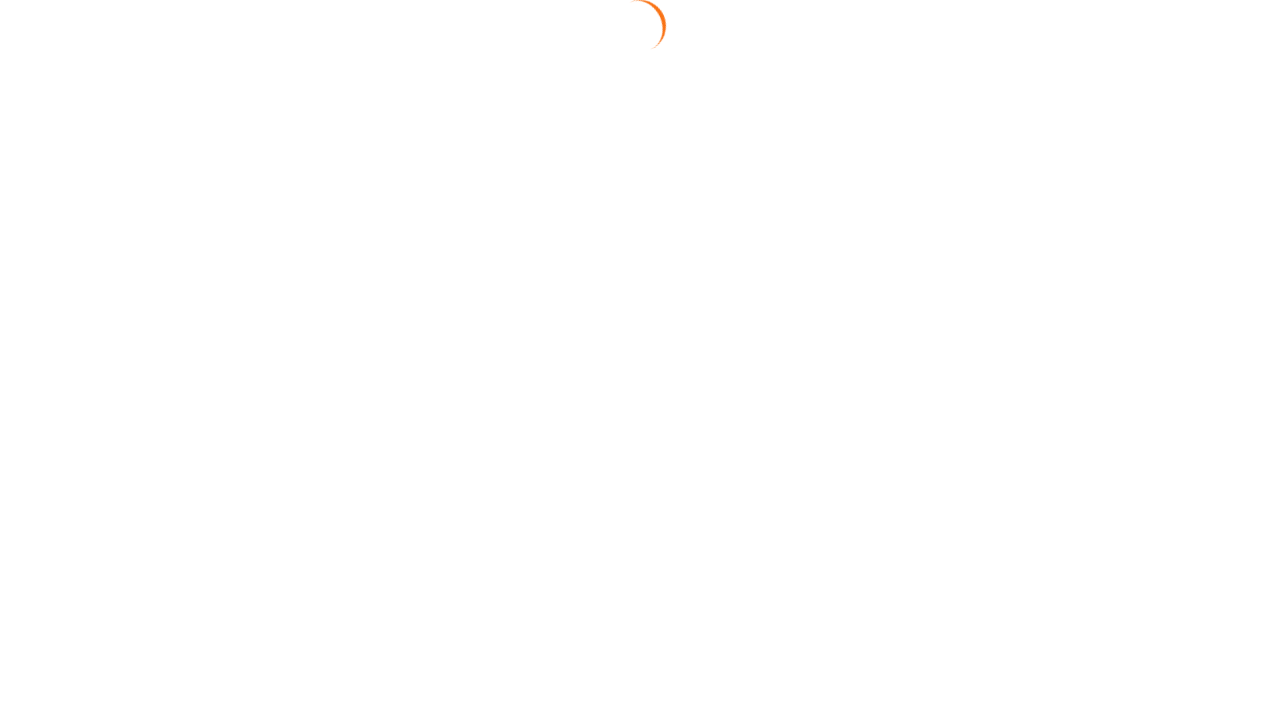

Located circular element on page
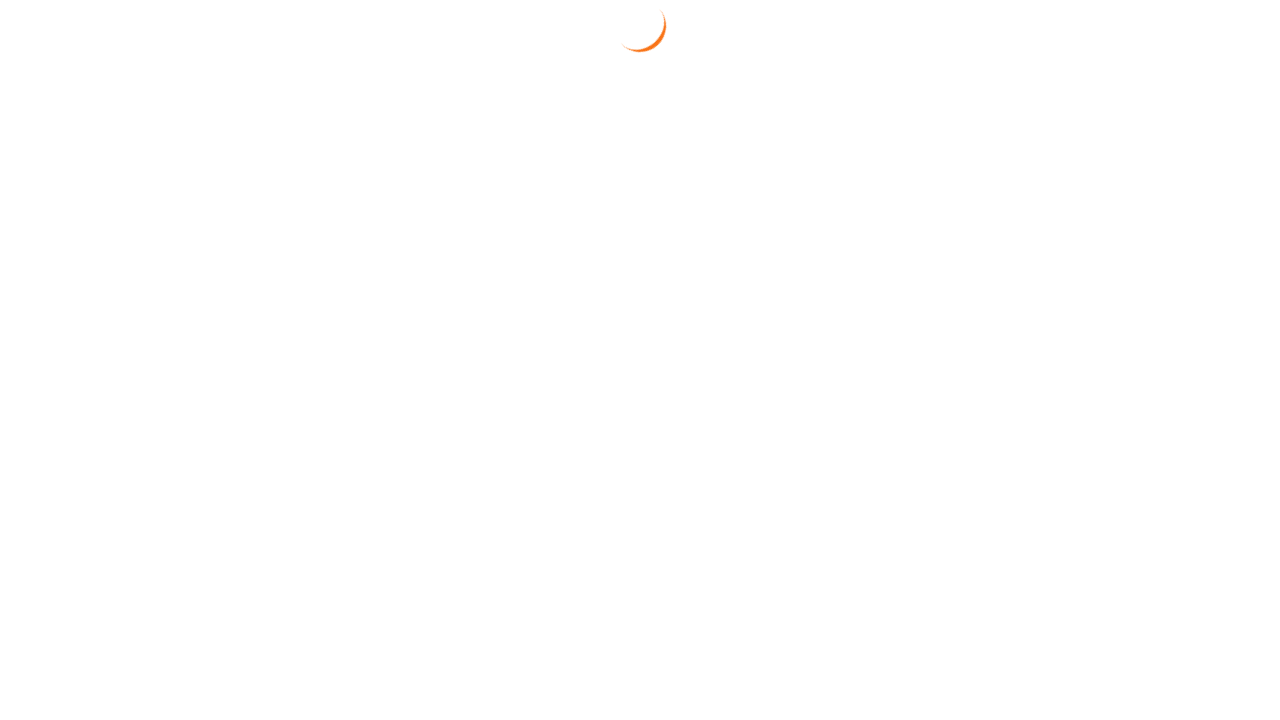

Dispatched mousedown event on circle element to initiate click and hold
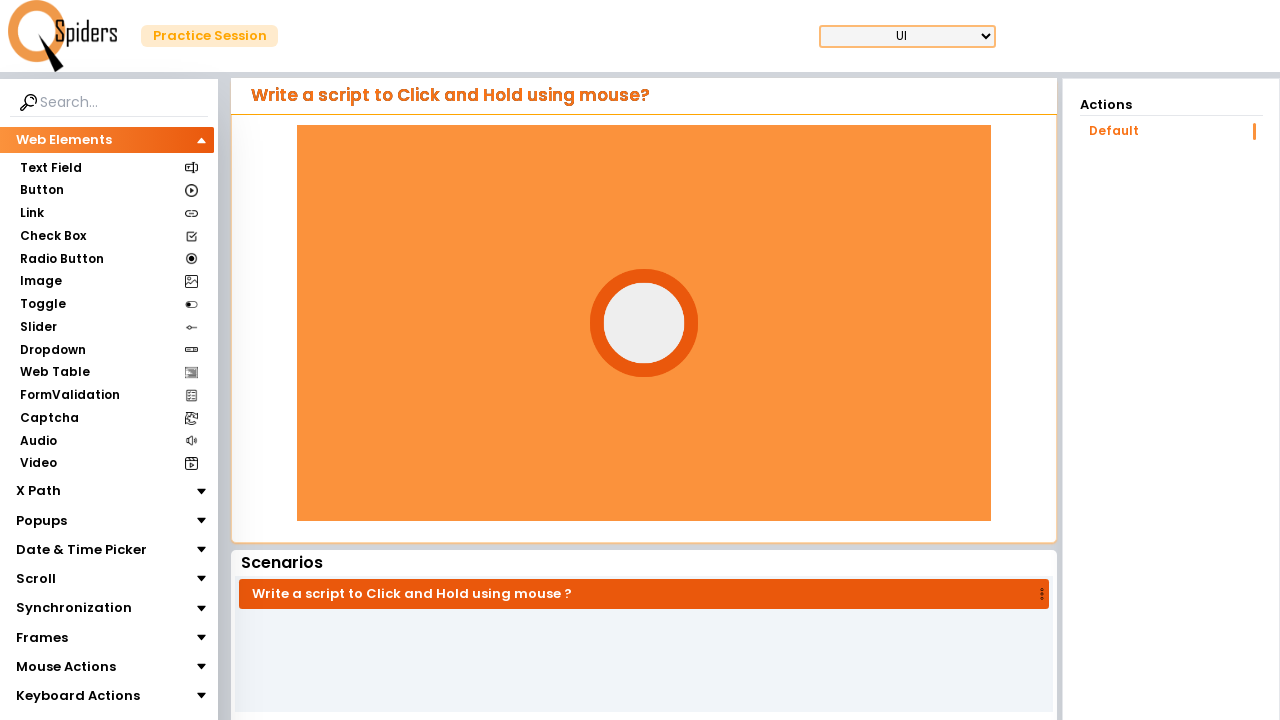

Waited 2 seconds to observe click and hold effect
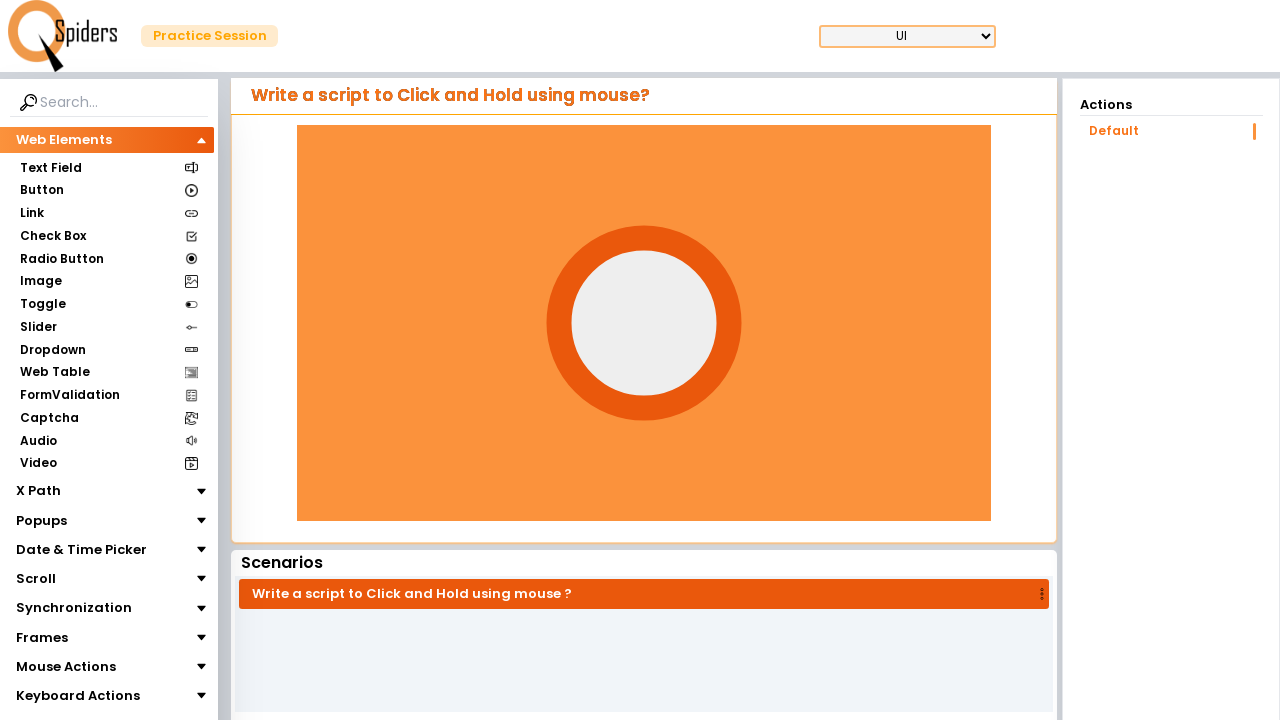

Dispatched mouseup event to release the hold on circle element
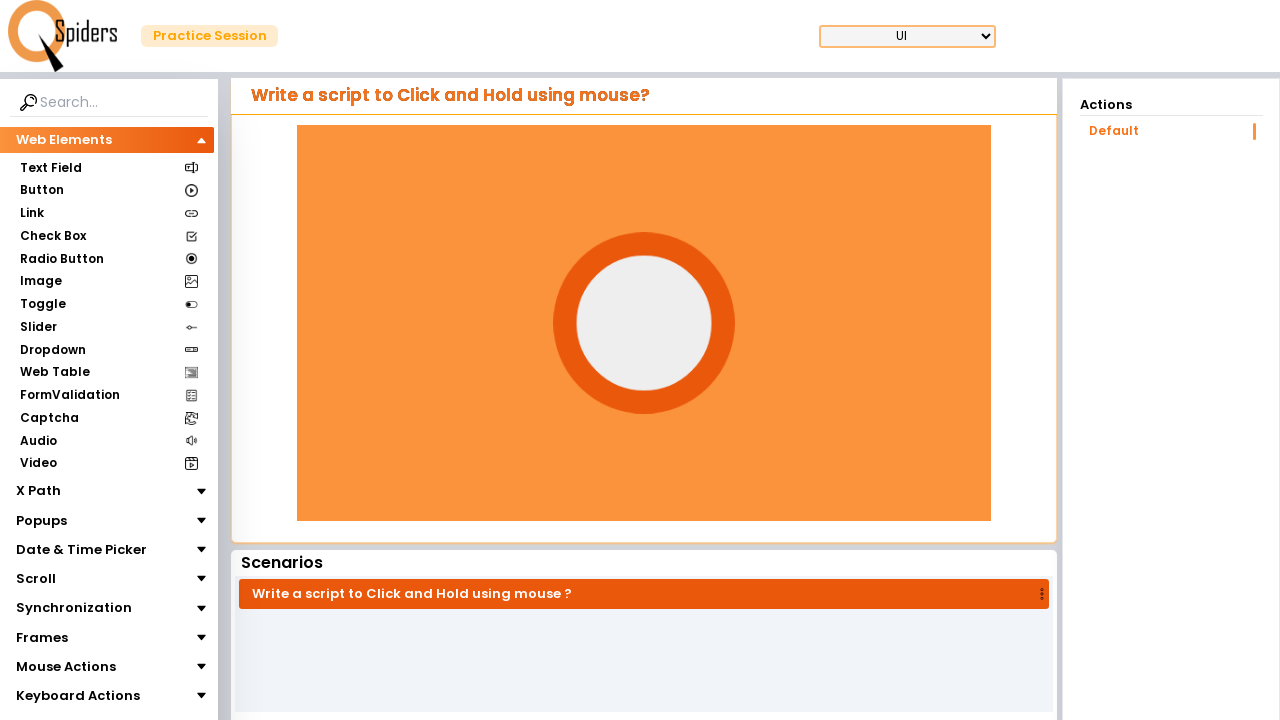

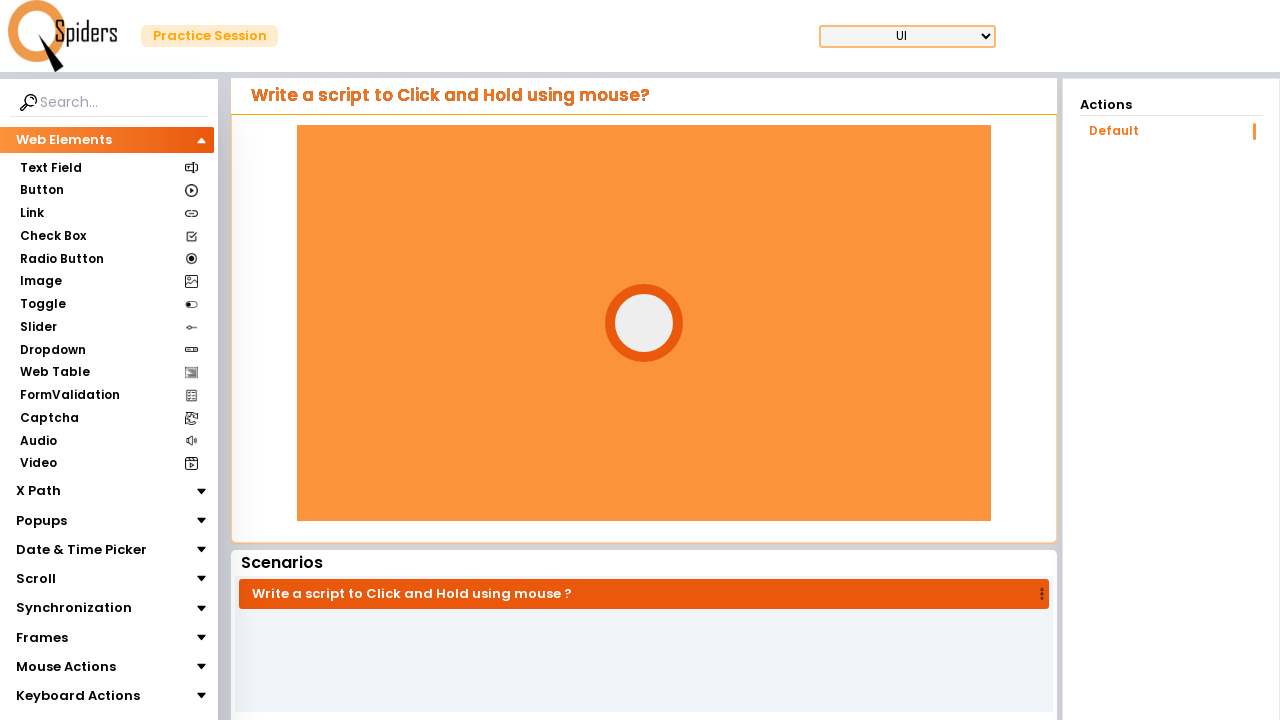